Tests keyboard shortcuts functionality on a text comparison tool by entering text in the first field, selecting all with Ctrl+A, copying with Ctrl+C, tabbing to the next field, and pasting with Ctrl+V

Starting URL: https://text-compare.com/

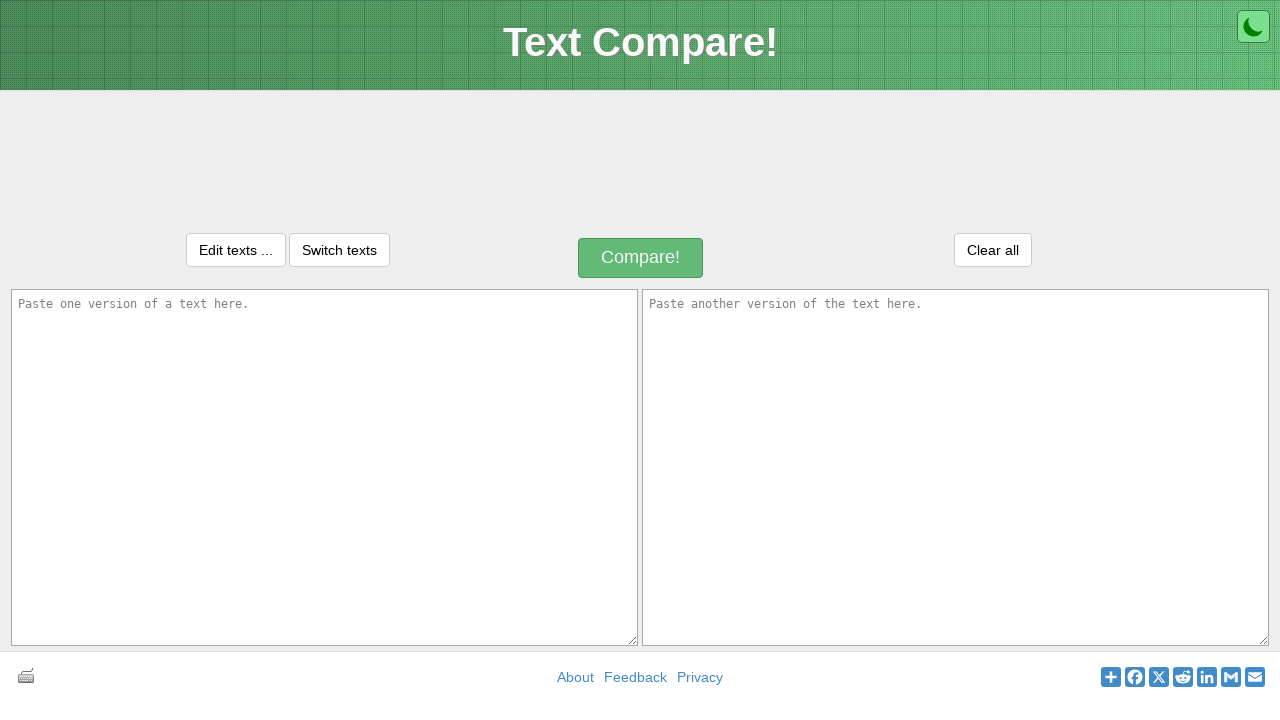

Entered 'Welcome Automation' in the first text field on #inputText1
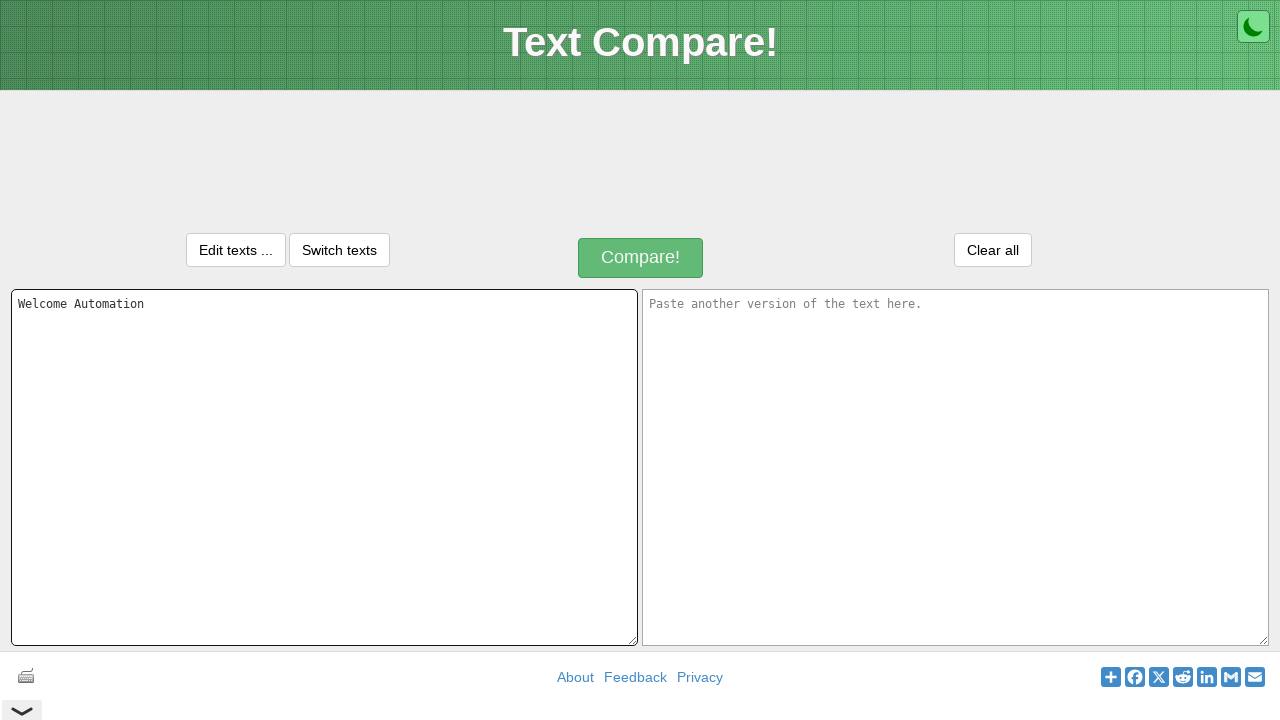

Selected all text in first field using Ctrl+A
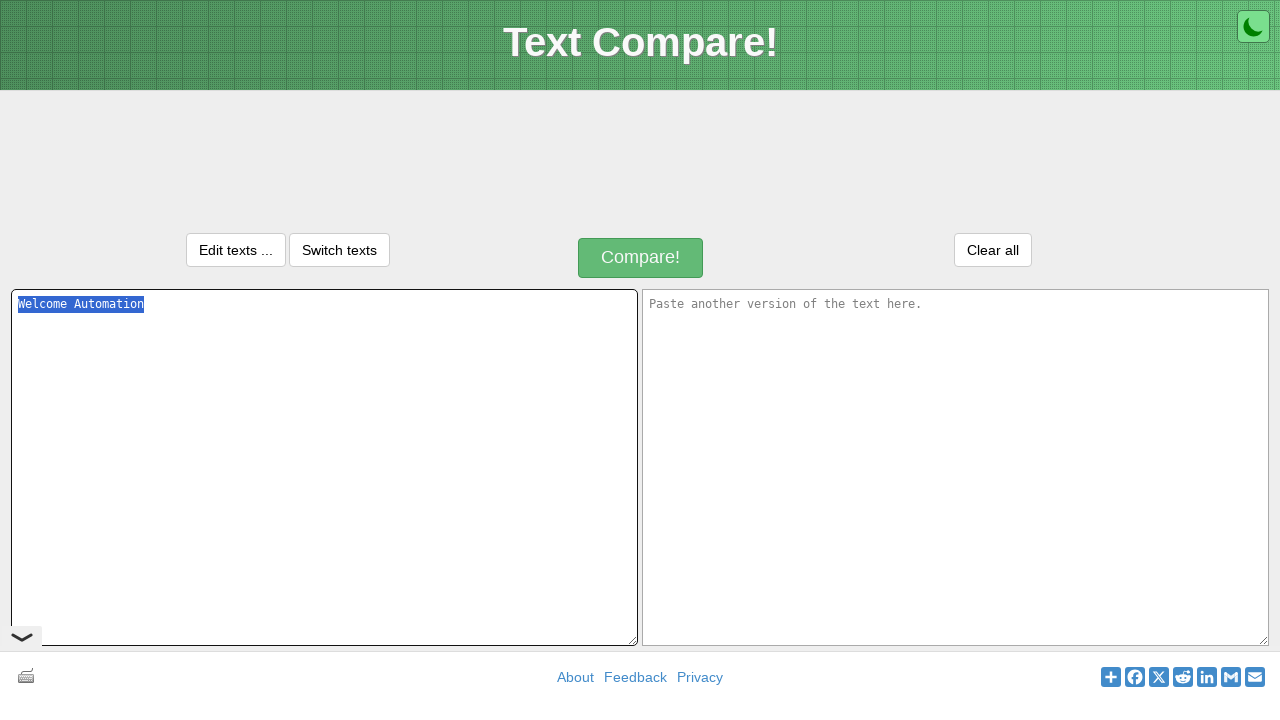

Copied selected text using Ctrl+C
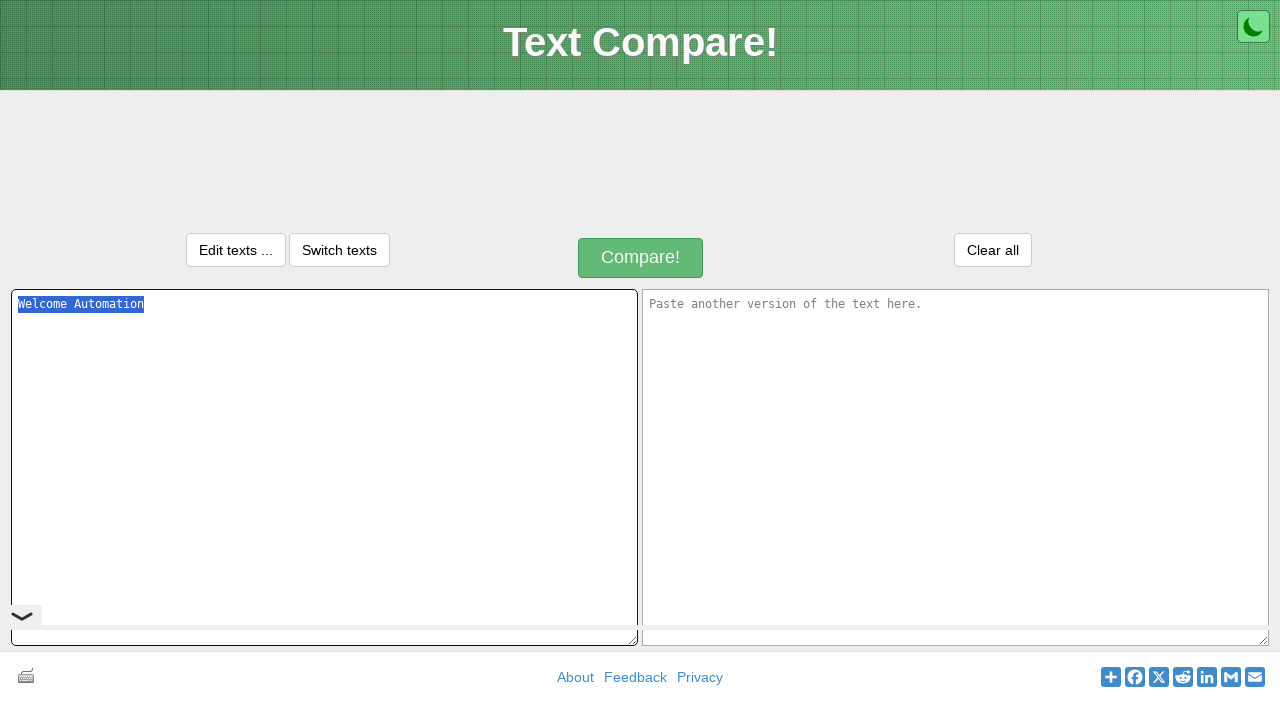

Moved to the next field using Tab key
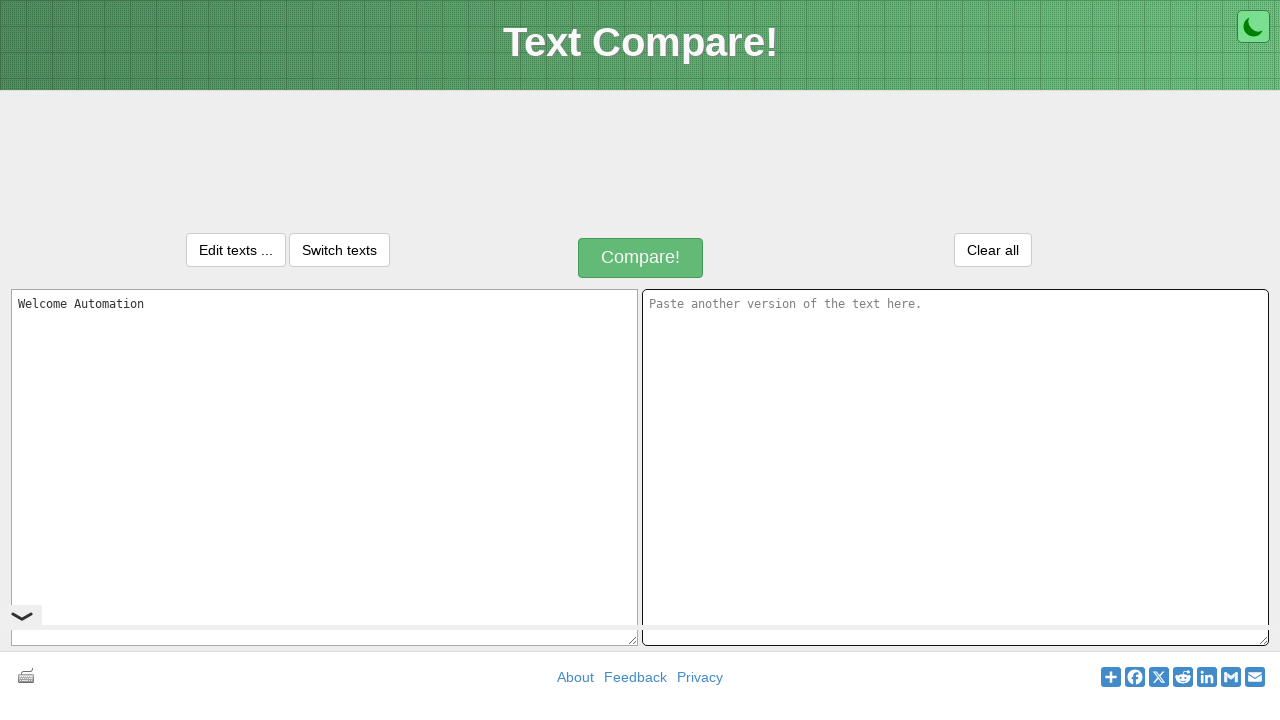

Pasted text in the second field using Ctrl+V
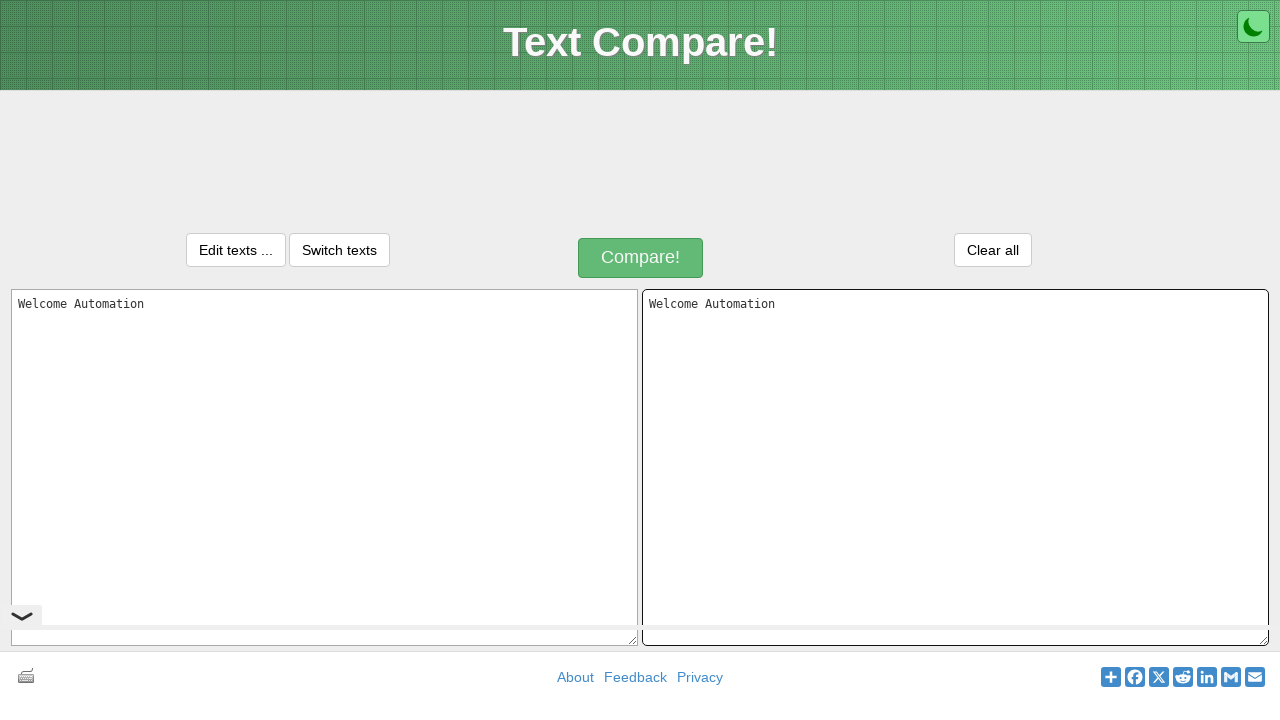

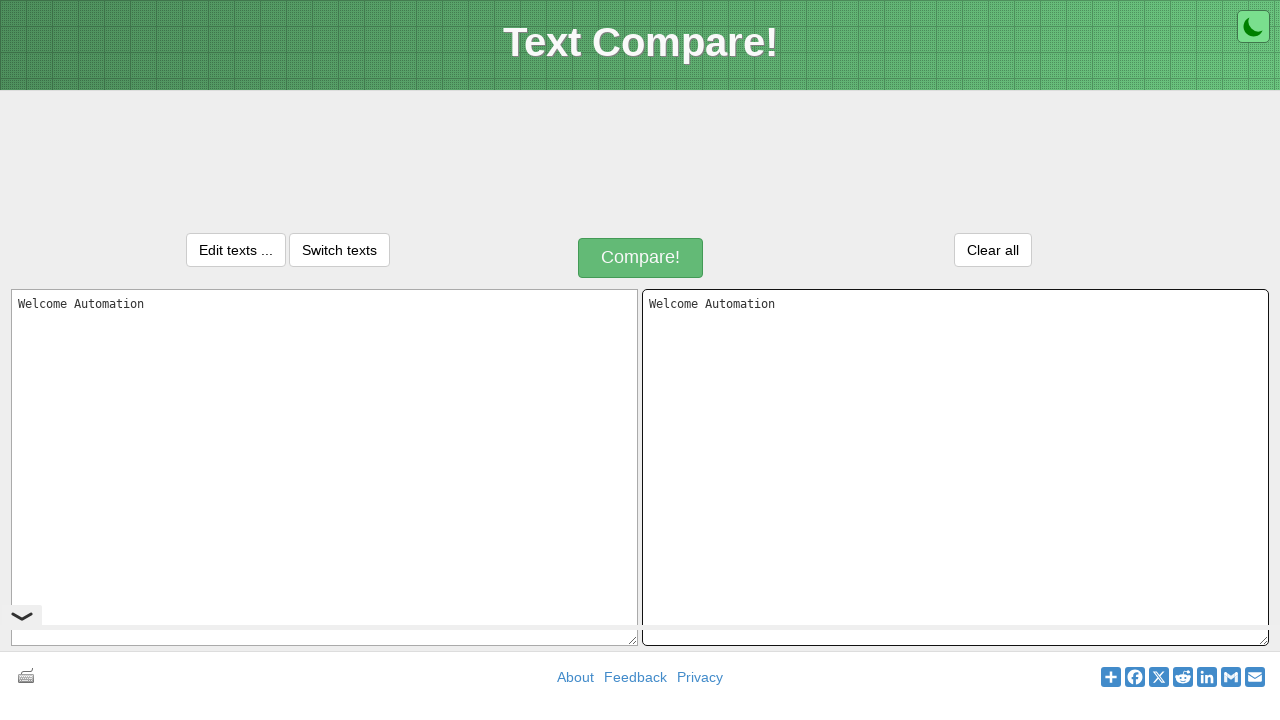